Tests checking a single checkbox and submitting the form

Starting URL: https://www.qa-practice.com/elements/checkbox/single_checkbox

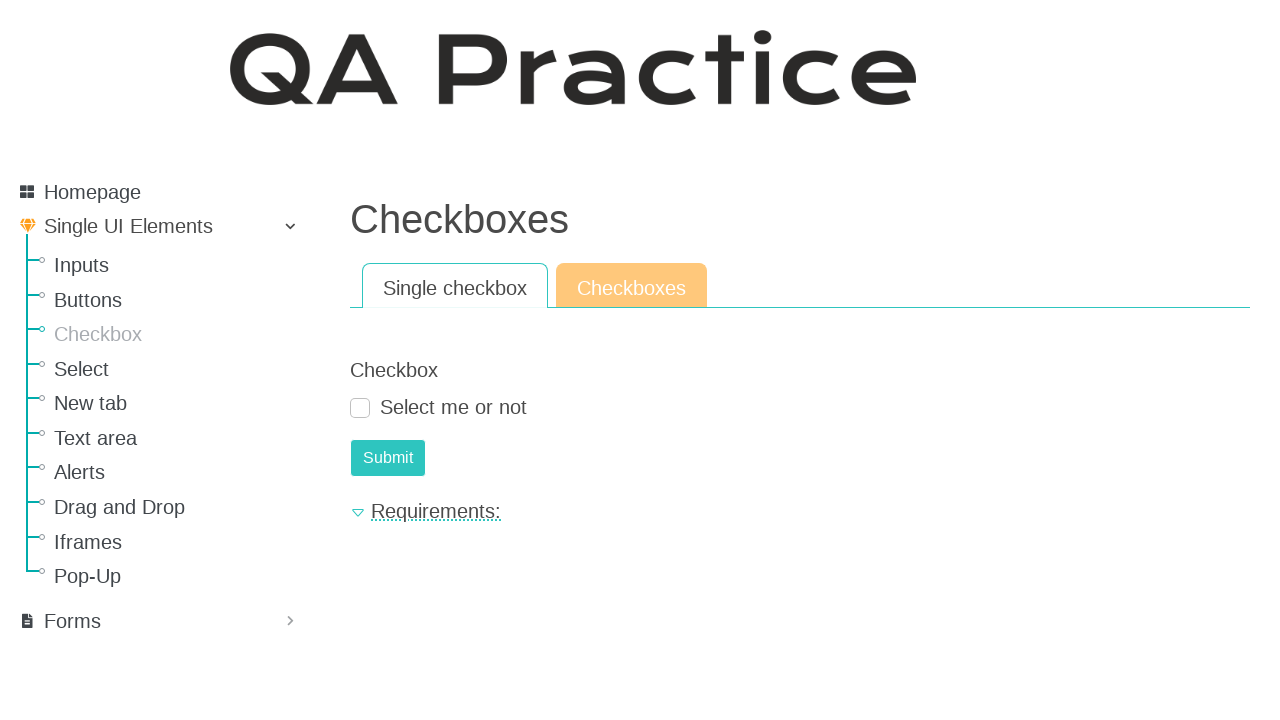

Clicked checkbox label to select the single checkbox
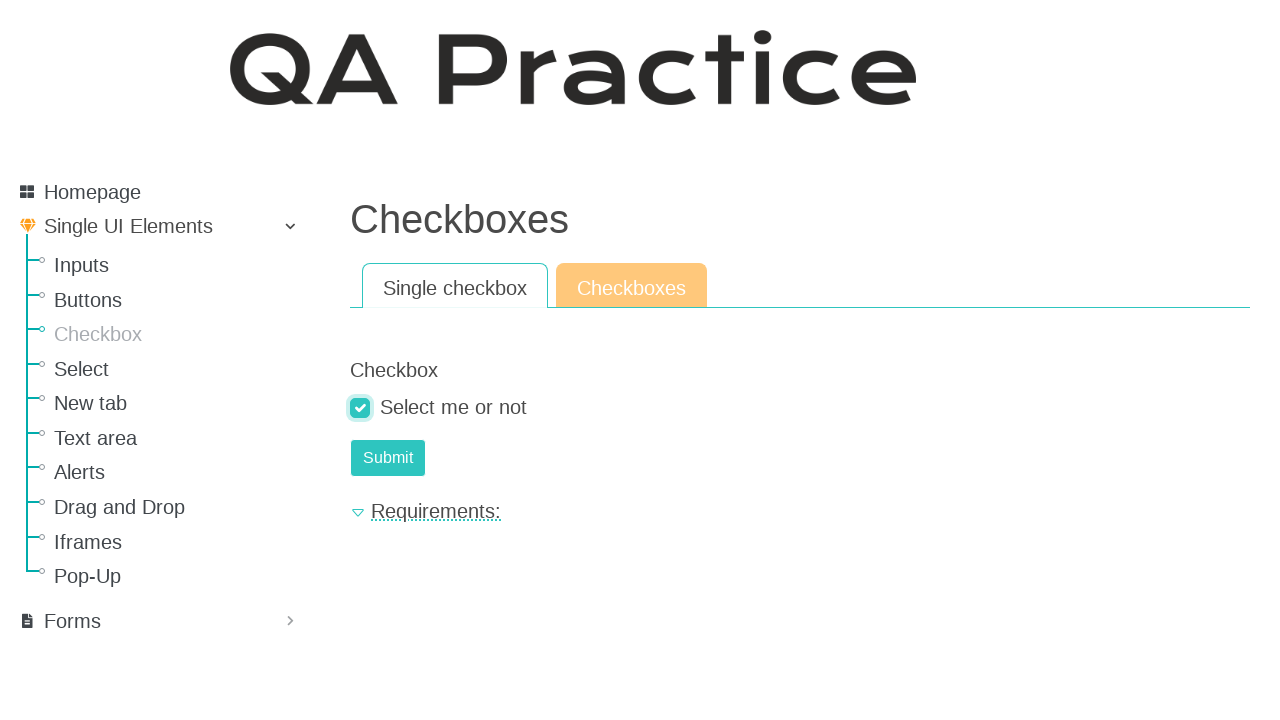

Clicked Submit button to submit the form
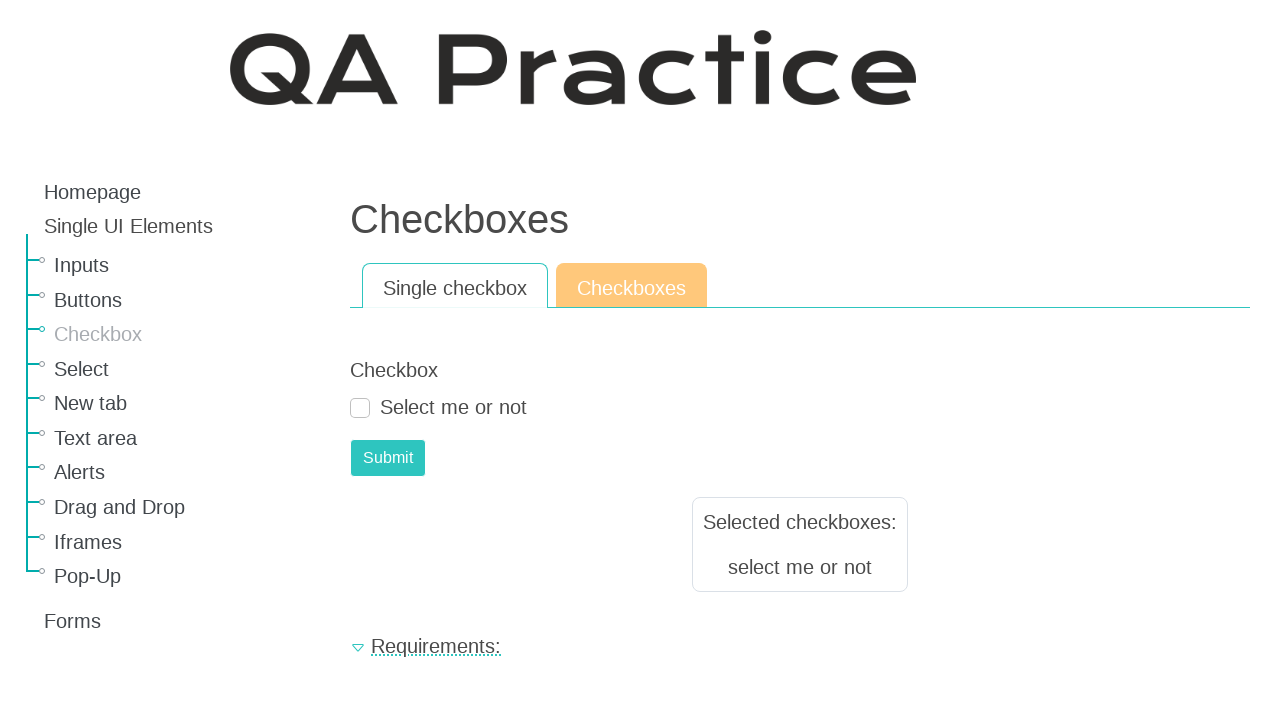

Result text appeared after form submission
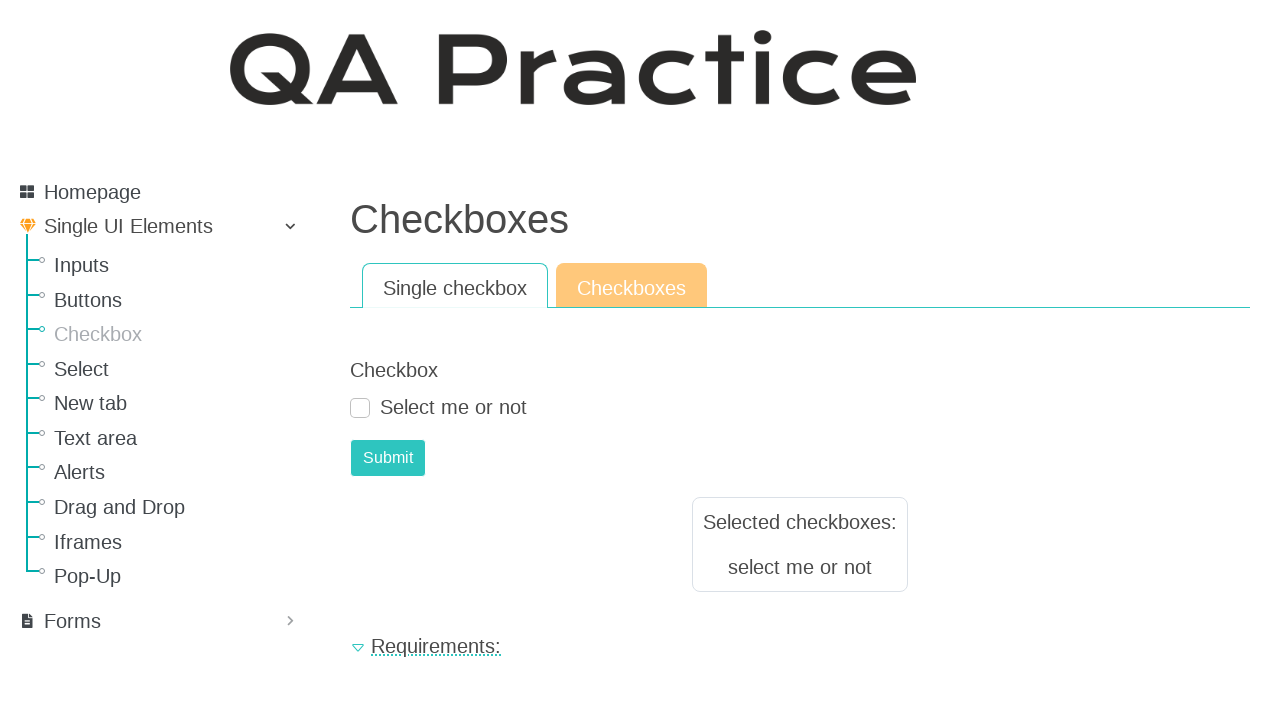

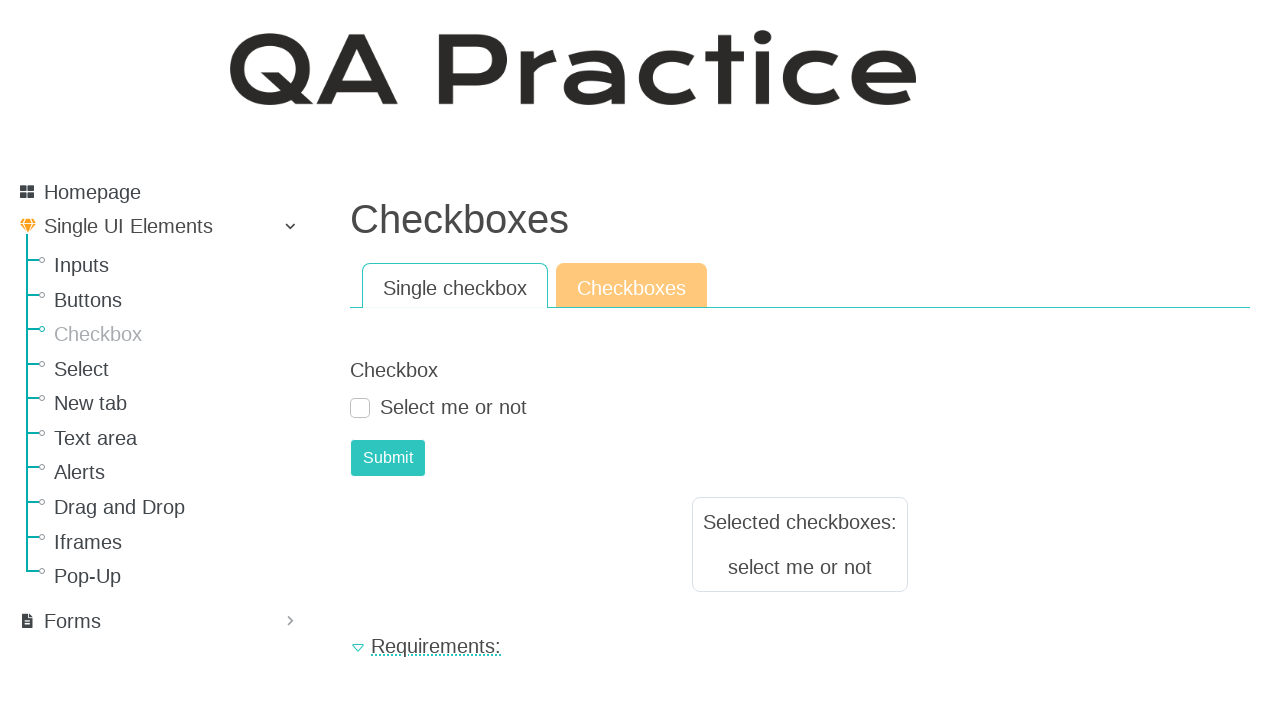